Tests right-click context menu functionality, hovering over menu items and clicking options

Starting URL: http://swisnl.github.io/jQuery-contextMenu/demo.html

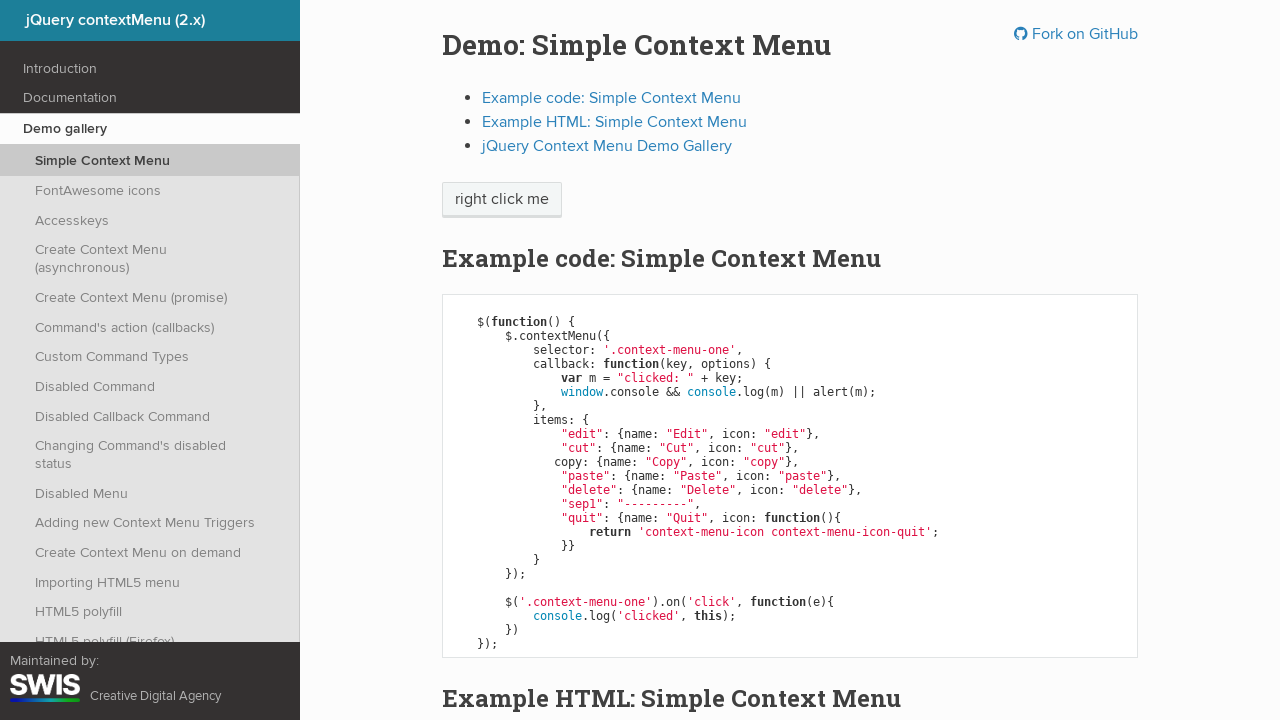

Right-clicked on context menu trigger element at (502, 200) on span.context-menu-one
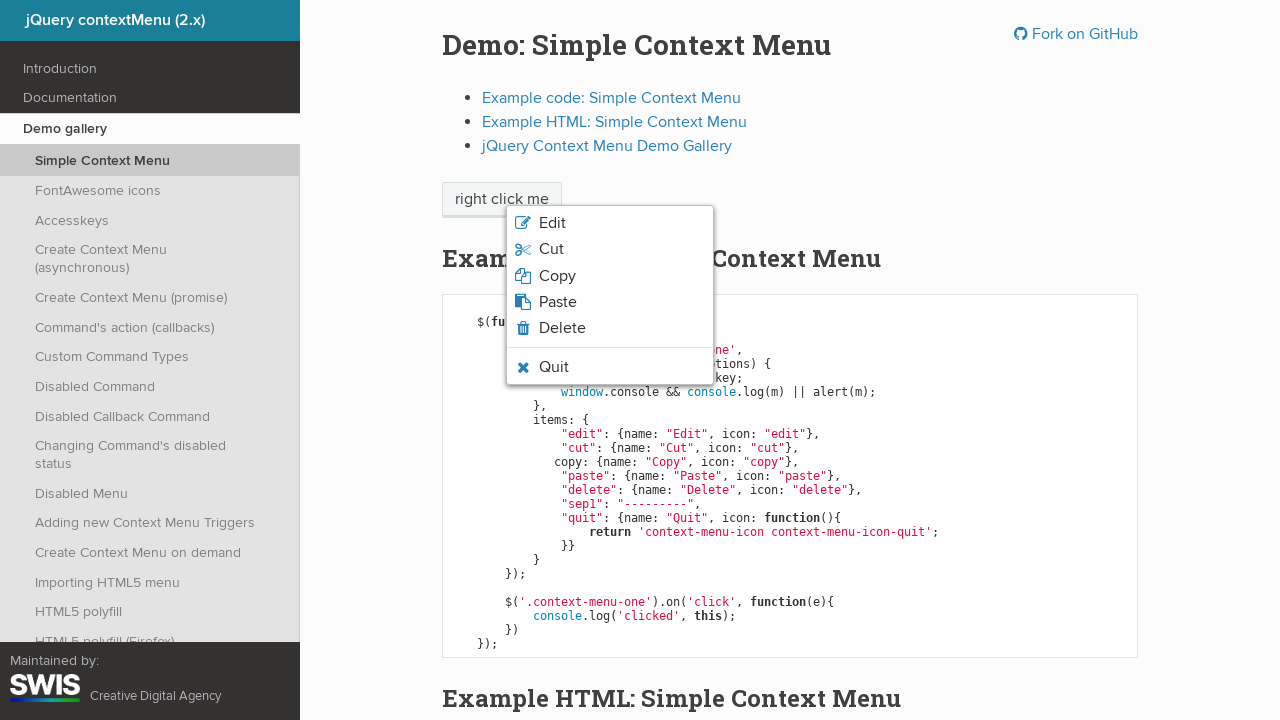

Verified quit option is visible in context menu
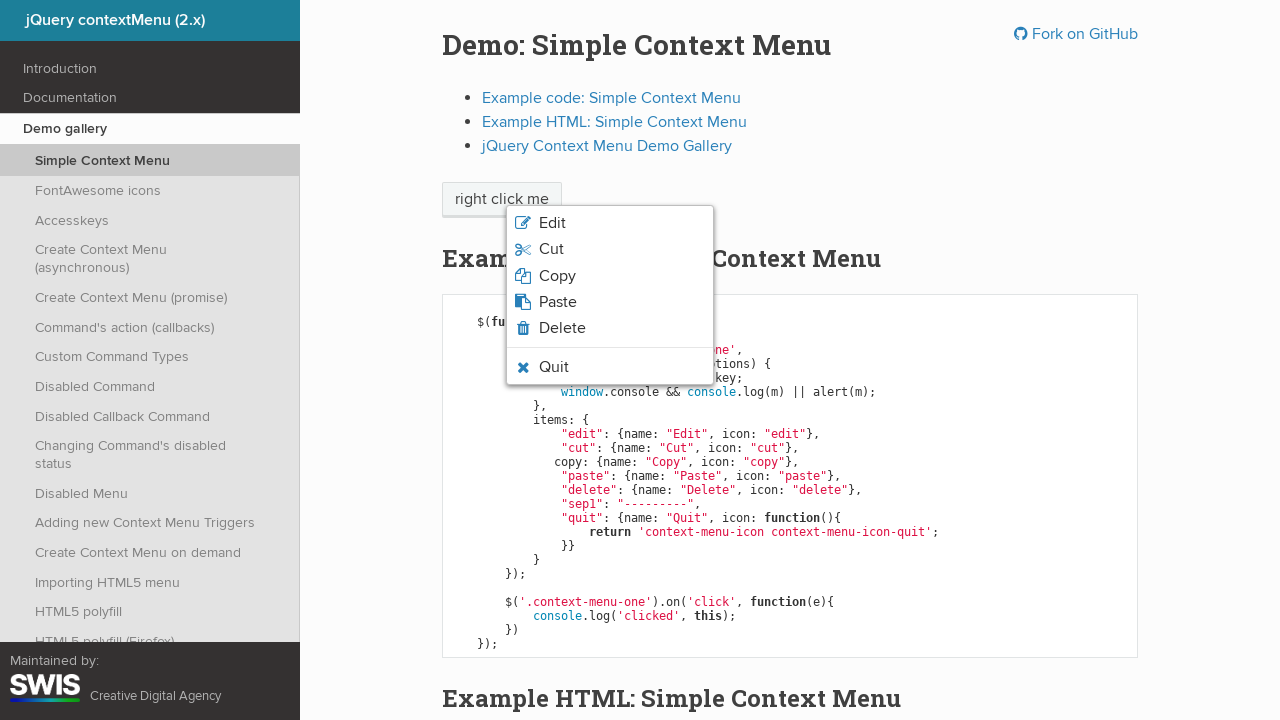

Hovered over quit option in context menu at (610, 367) on li.context-menu-icon-quit
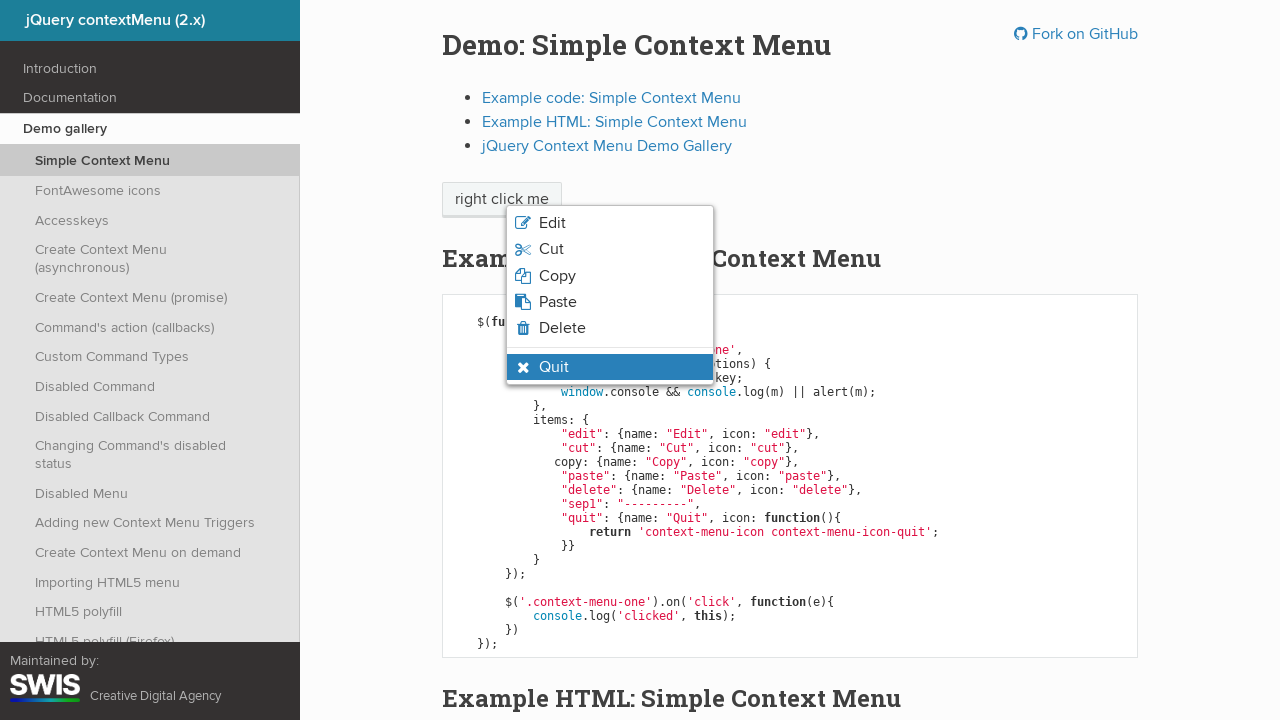

Verified hover state applied to quit option
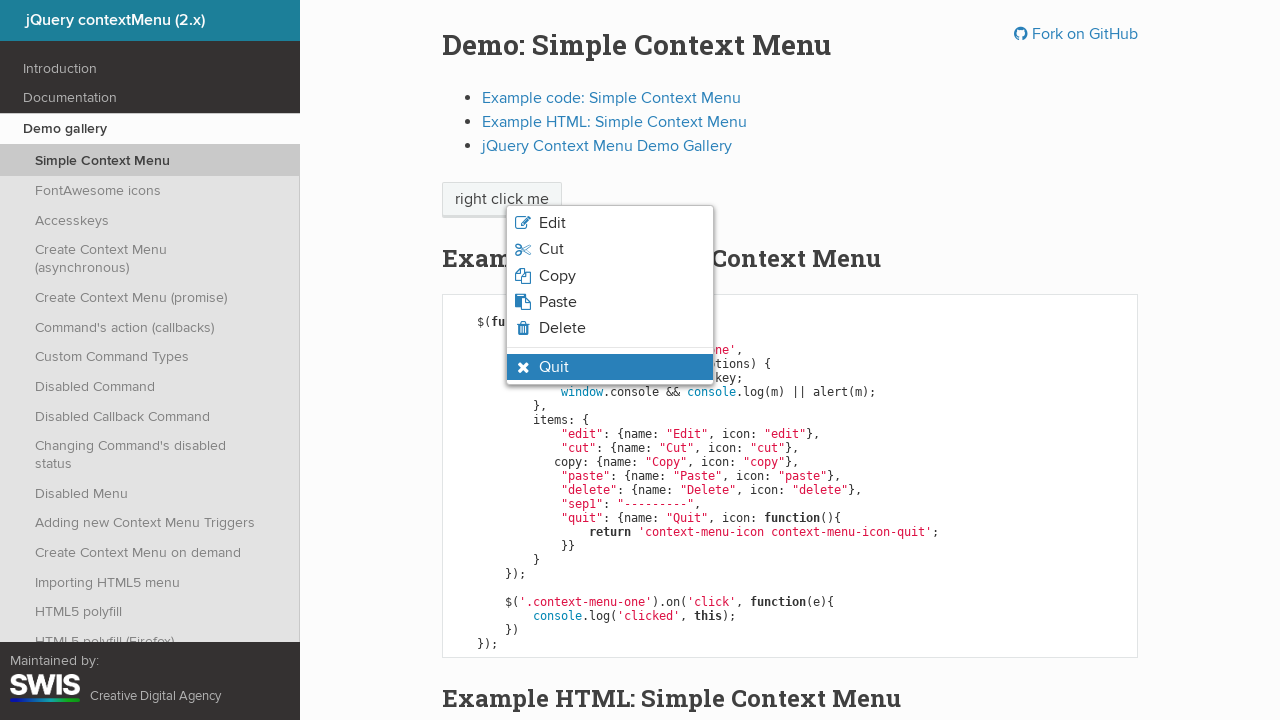

Clicked the quit option from context menu at (610, 367) on li.context-menu-icon-quit
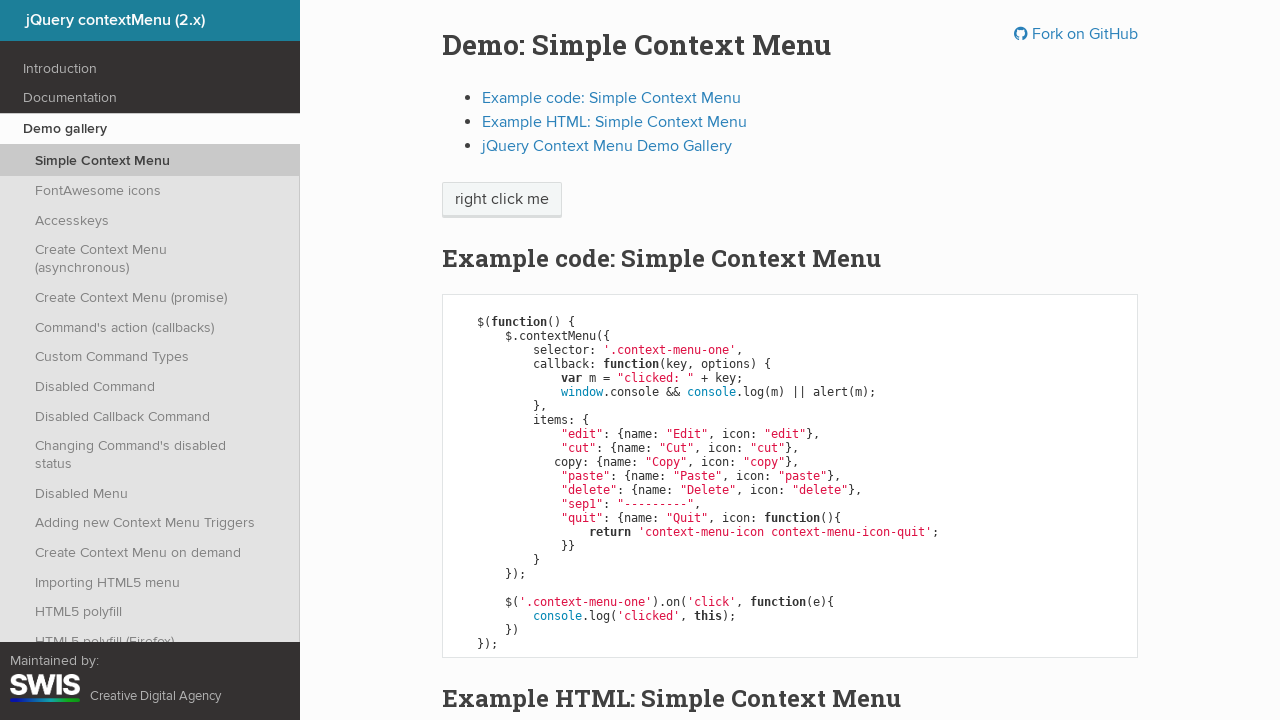

Accepted the alert dialog
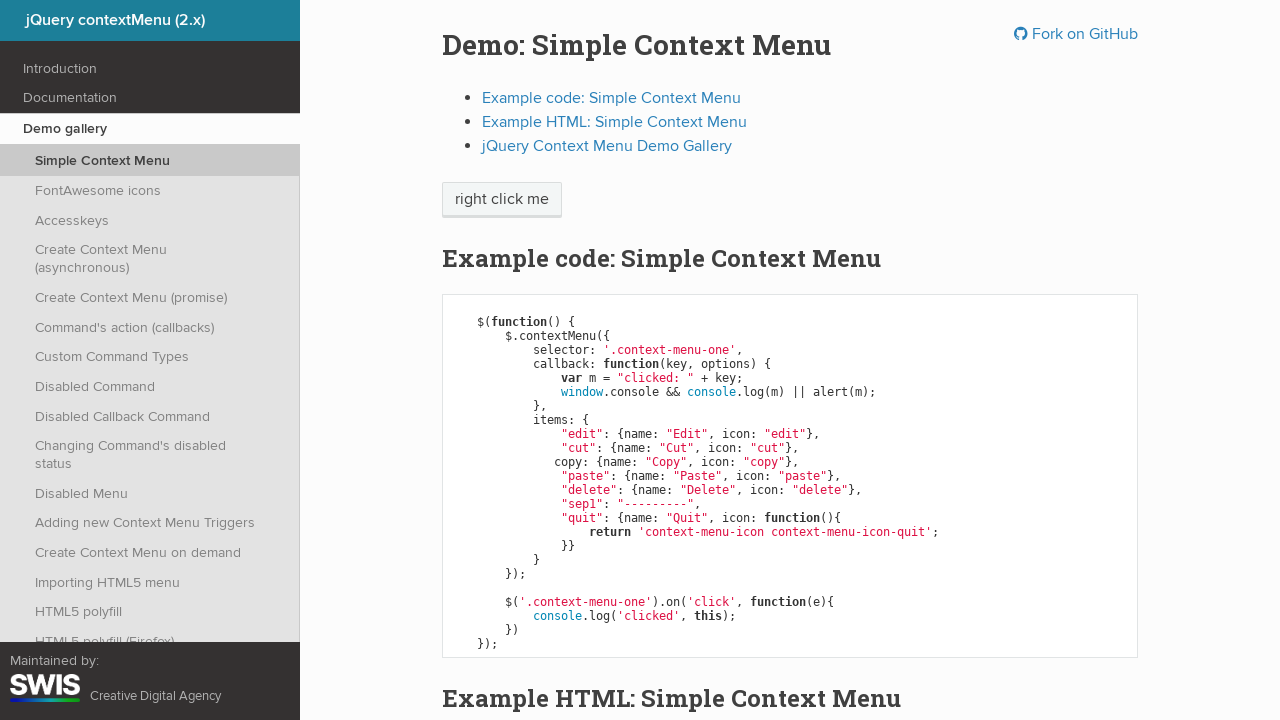

Context menu disappeared and quit option is no longer visible
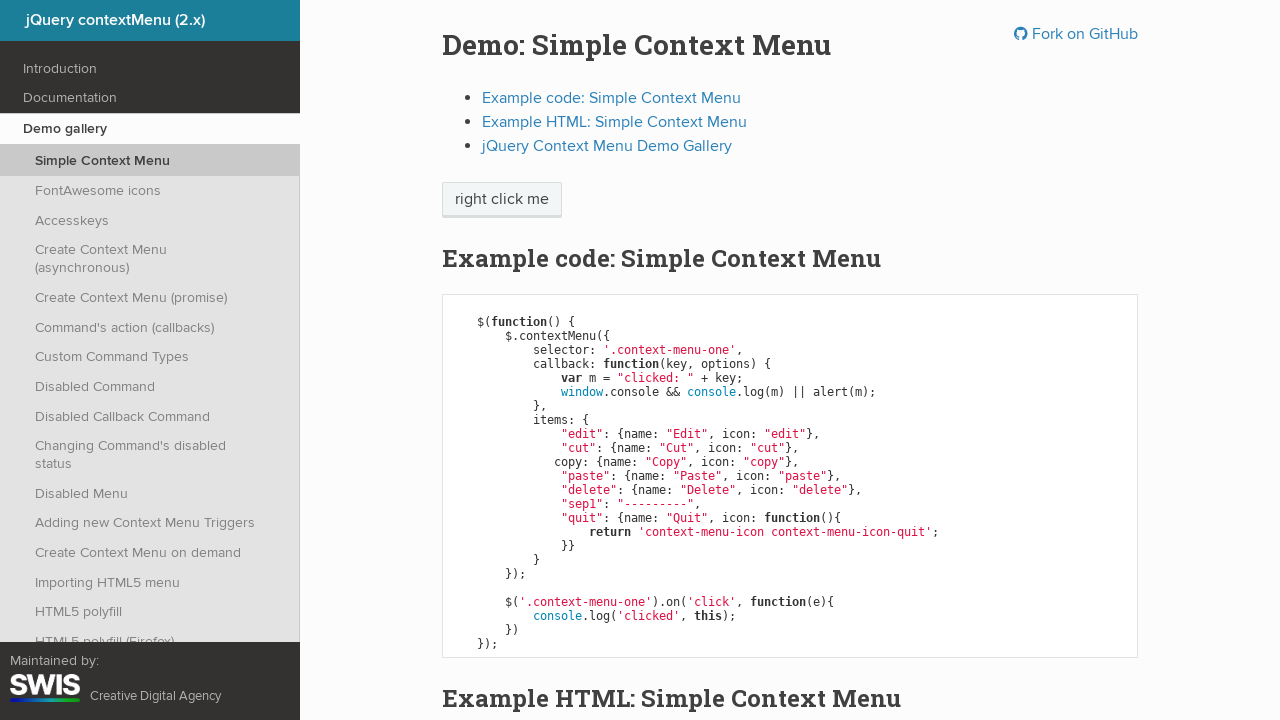

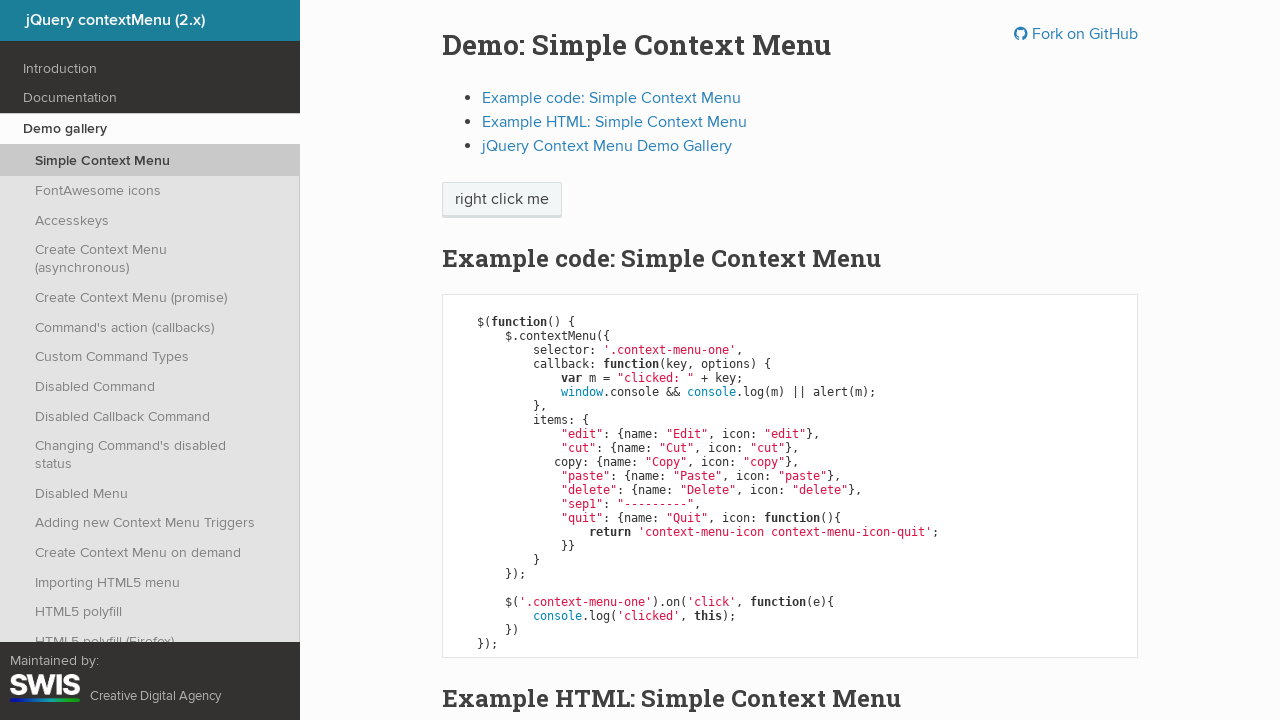